Solves a math problem by extracting two numbers from the page, calculating their sum, and selecting the result from a dropdown menu

Starting URL: https://suninjuly.github.io/selects1.html

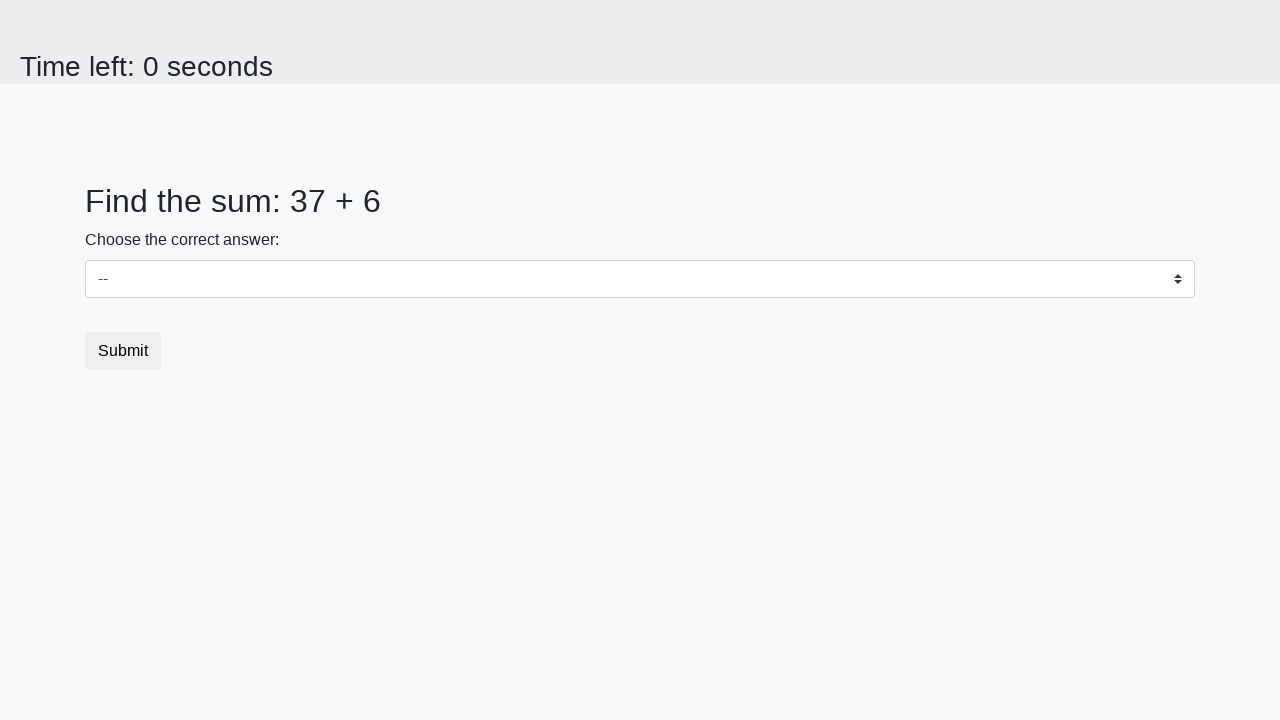

Located first number element
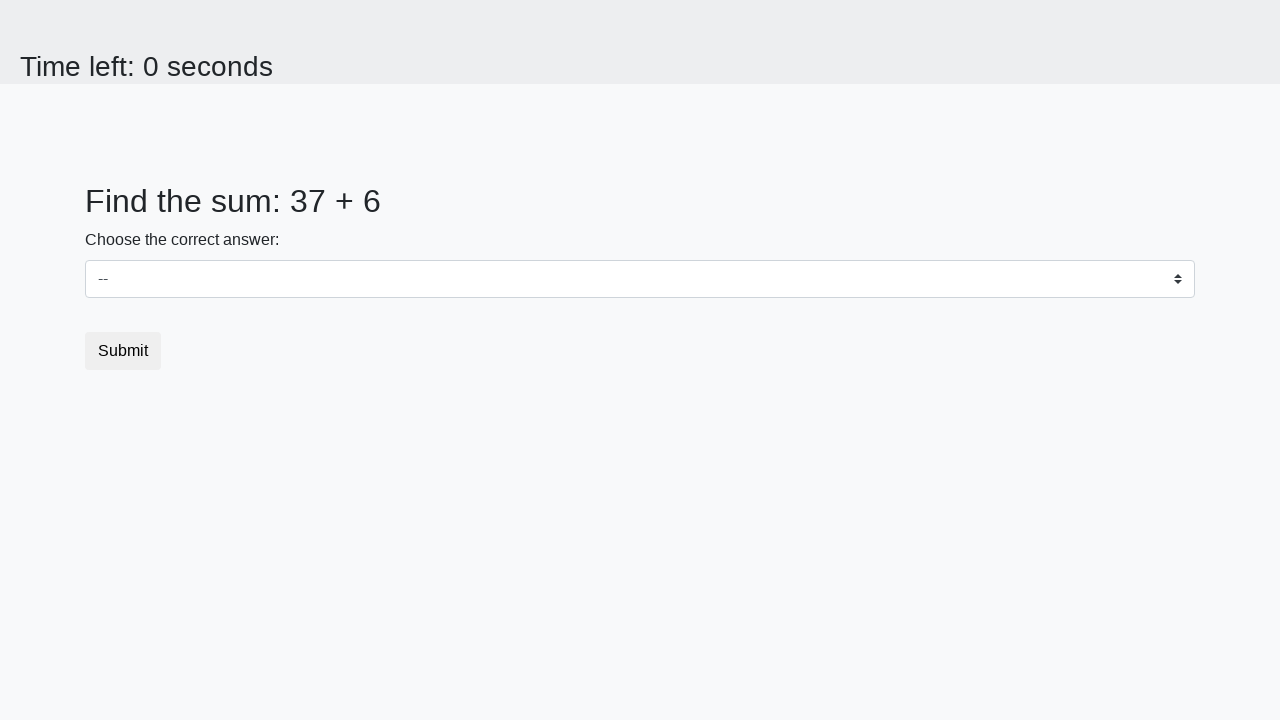

Extracted first number: 37
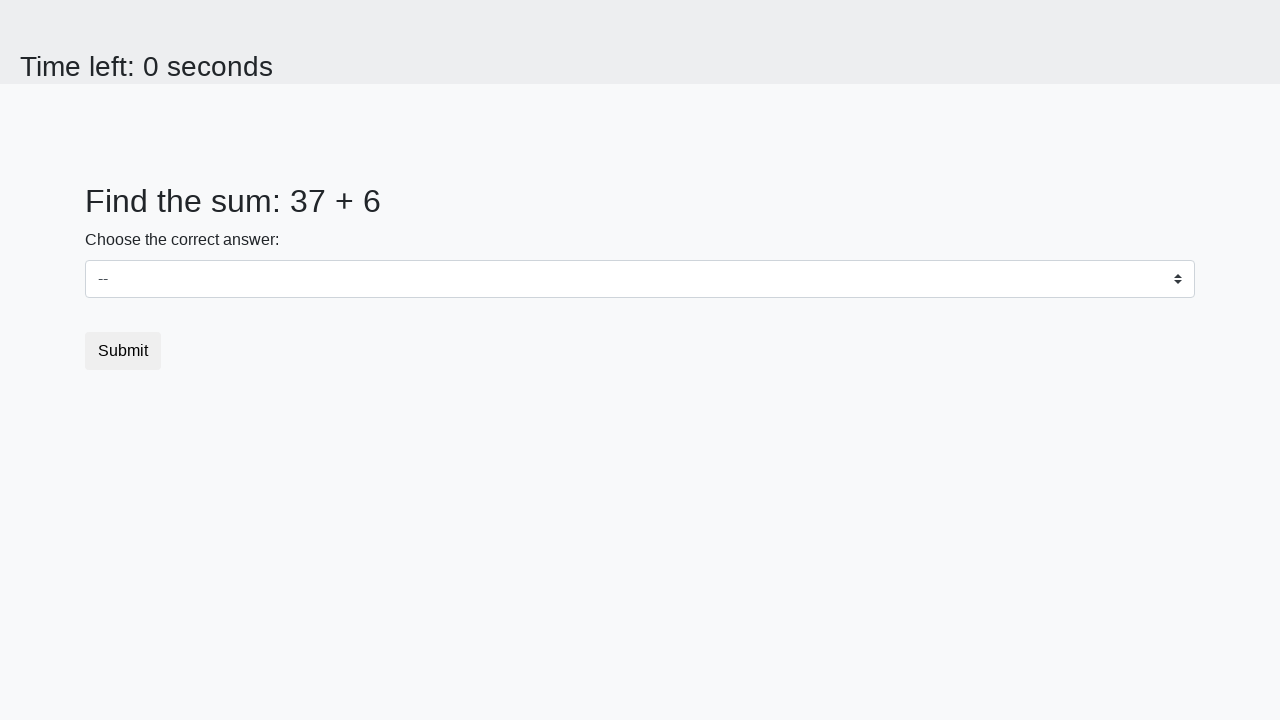

Located second number element
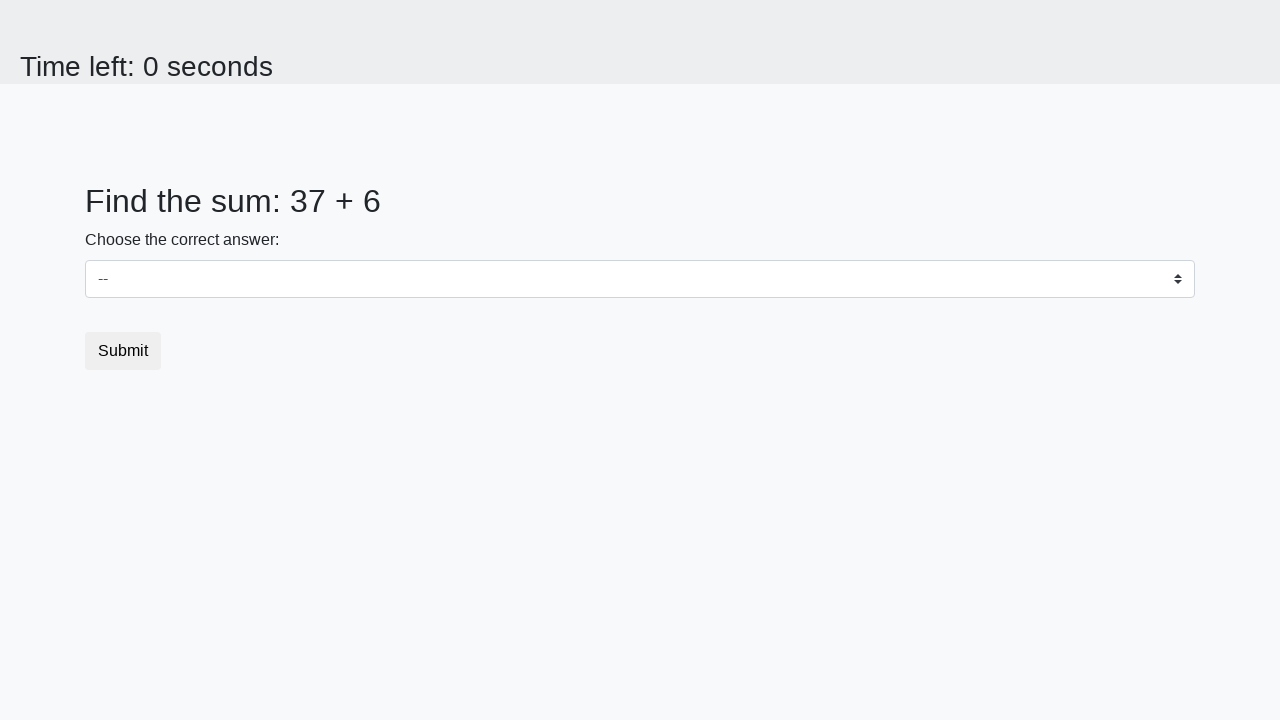

Extracted second number: 6
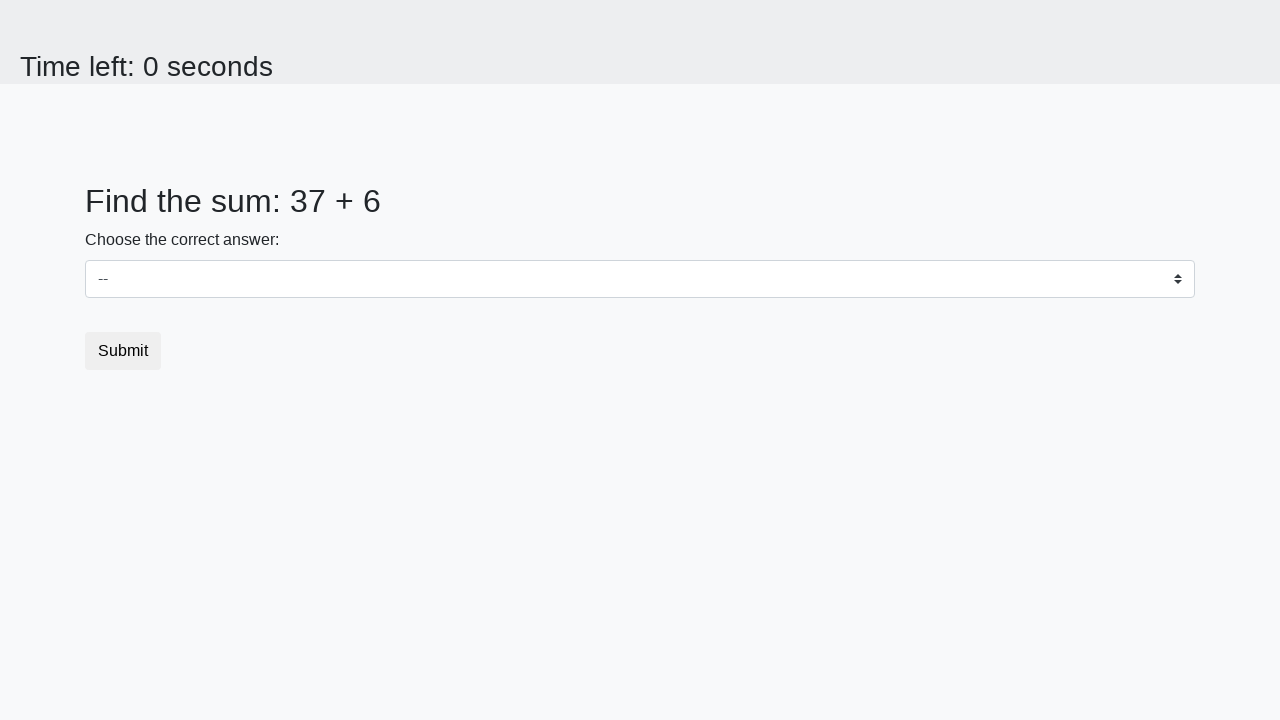

Calculated sum: 37 + 6 = 43
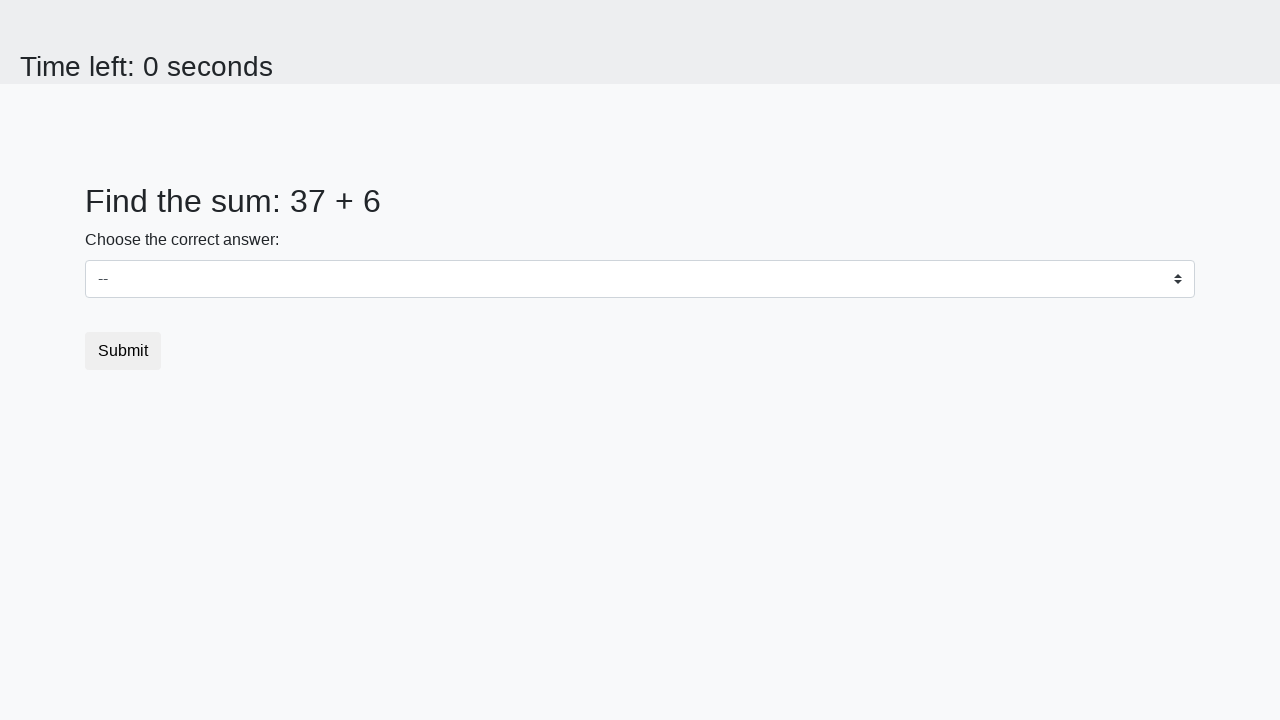

Selected result '43' from dropdown menu on #dropdown
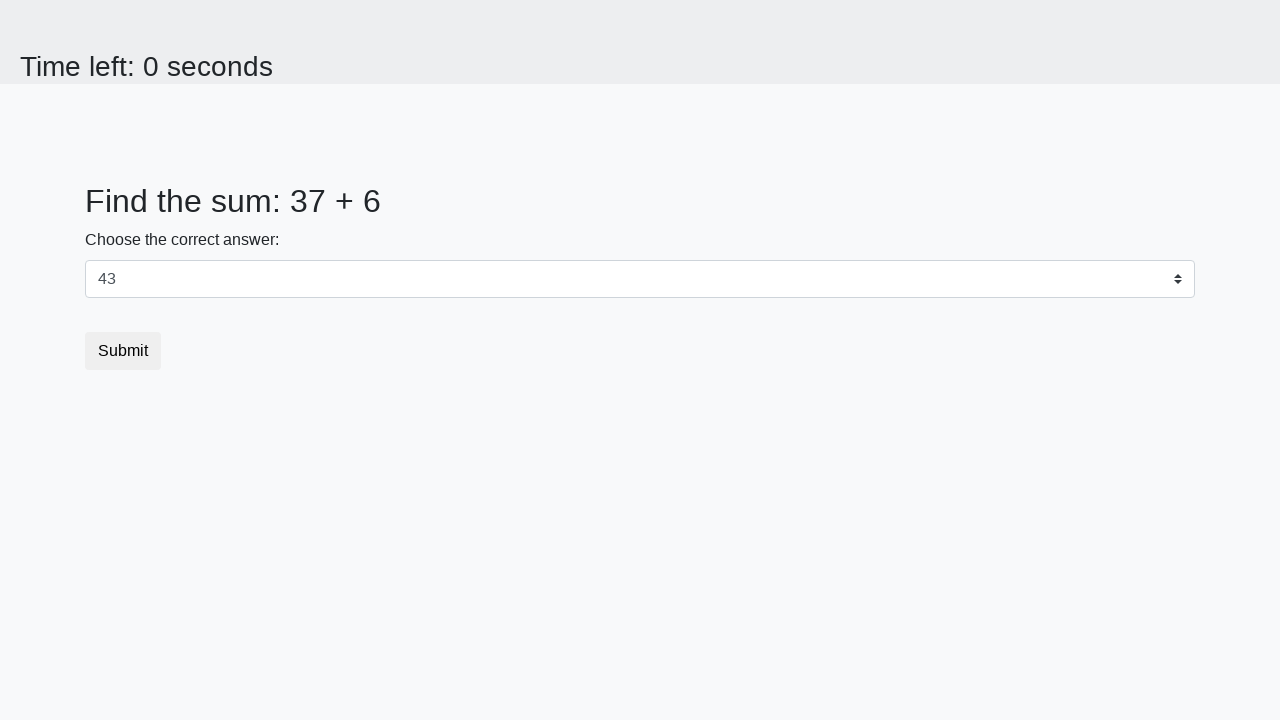

Clicked submit button at (123, 351) on button.btn
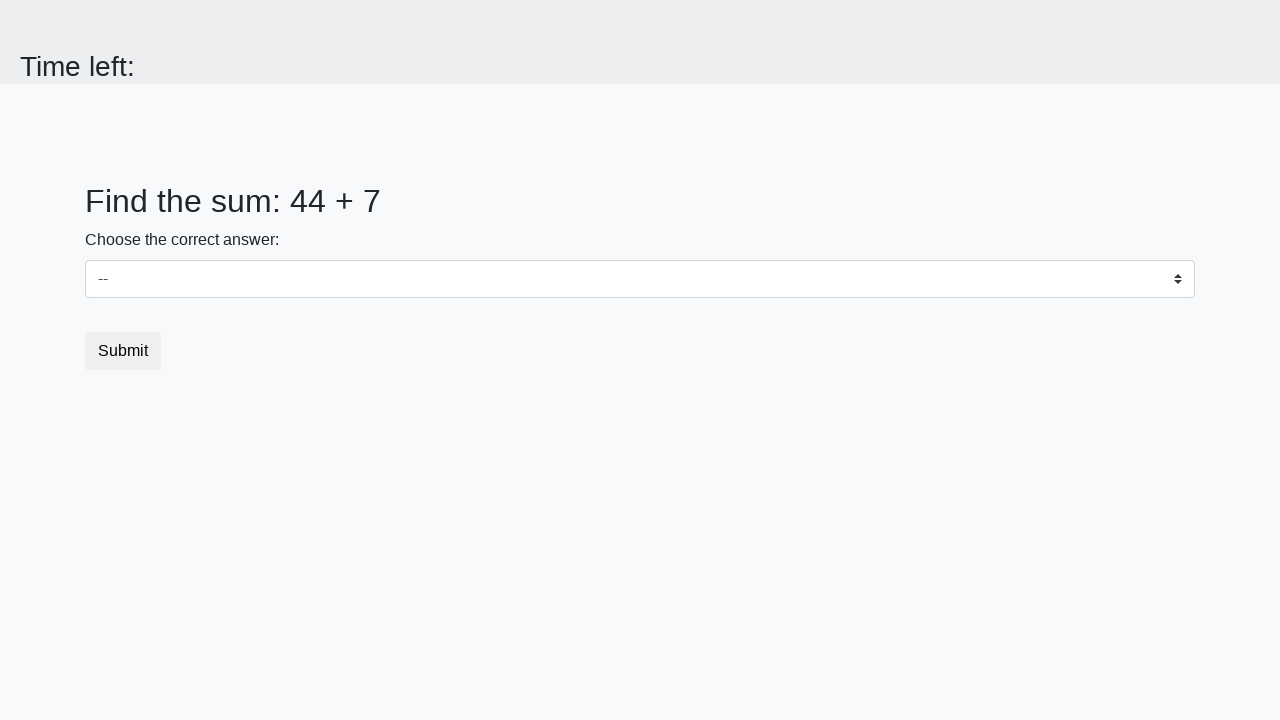

Waited 2 seconds for result to appear
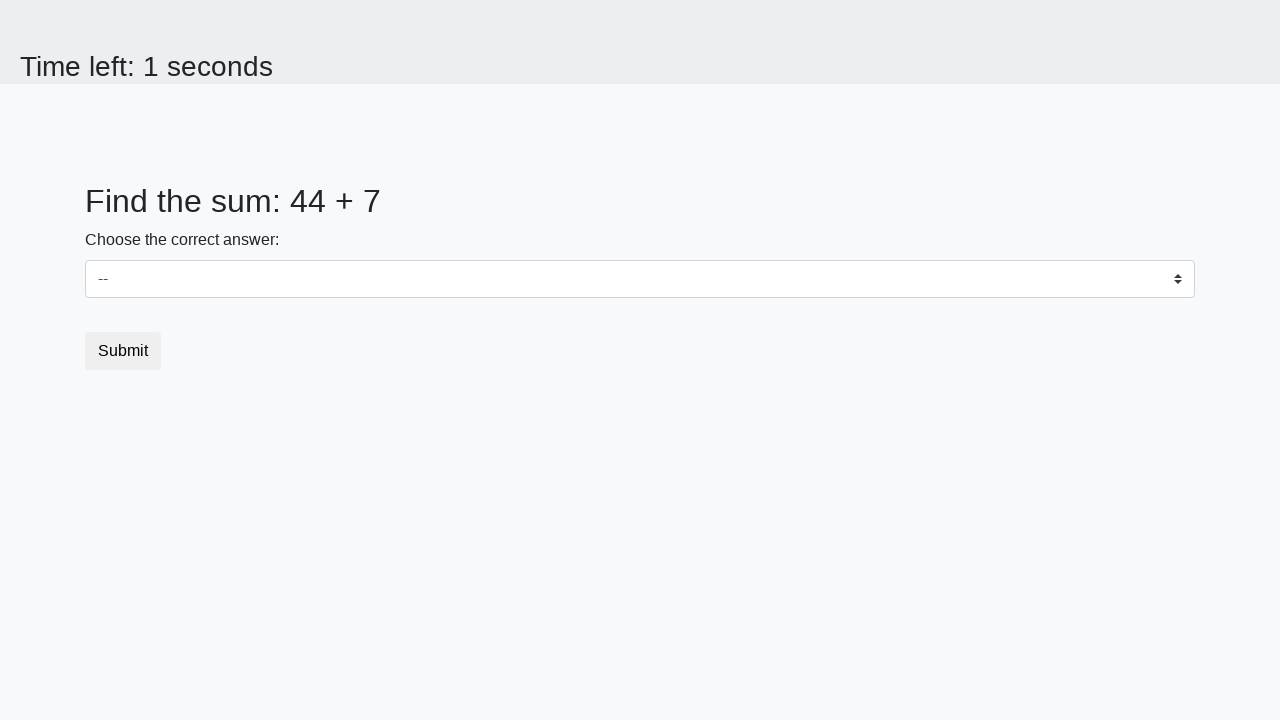

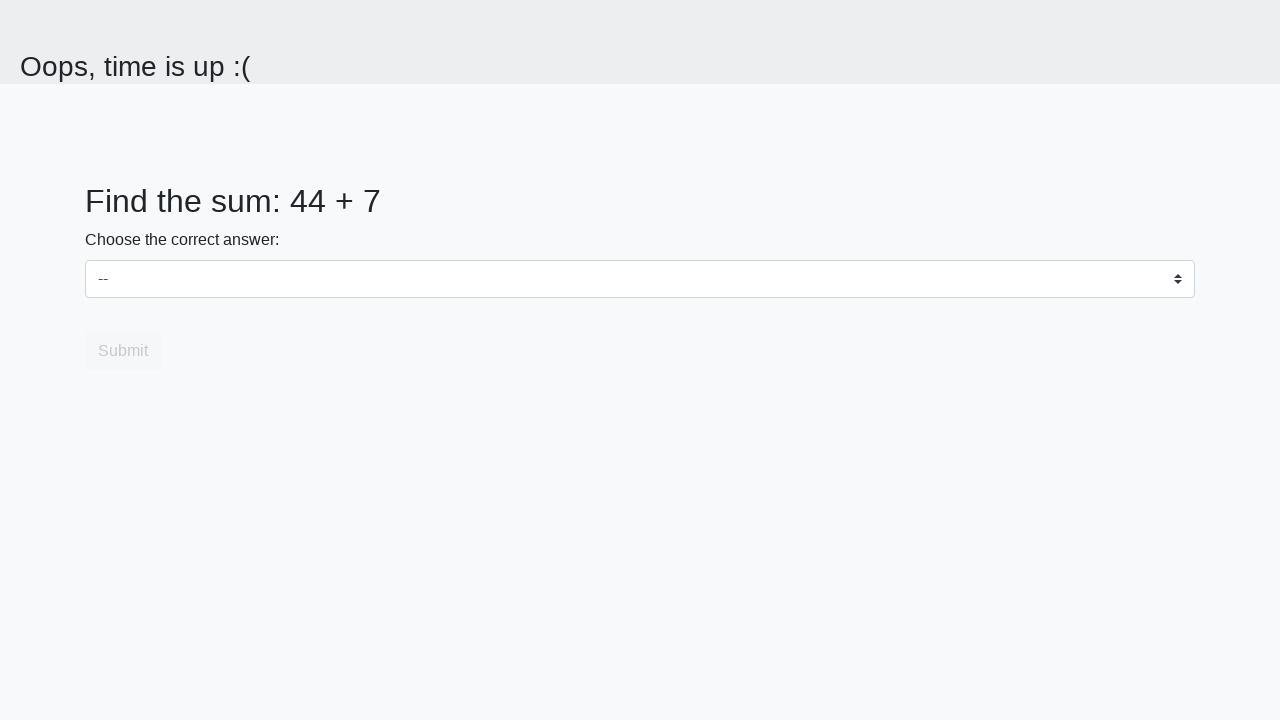